Tests adding a new record by filling out the registration form and clicking submit

Starting URL: https://demoqa.com/elements

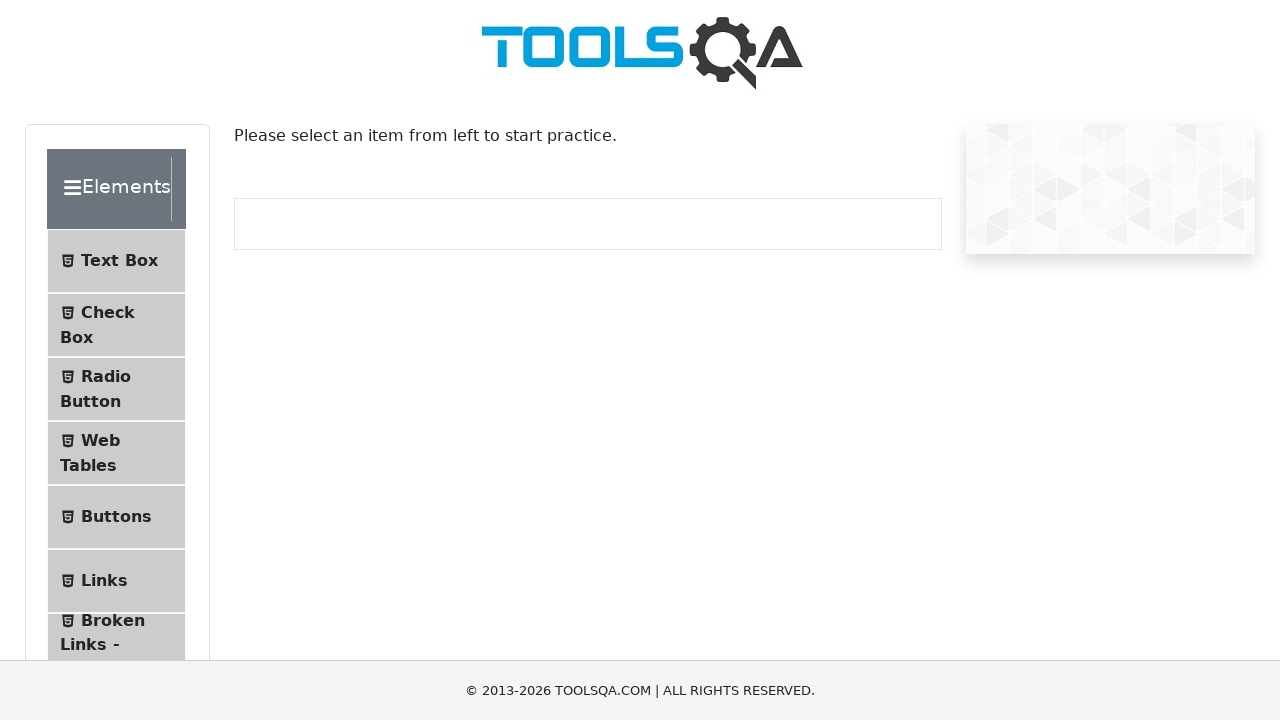

Clicked on Web Tables menu item at (116, 453) on #item-3
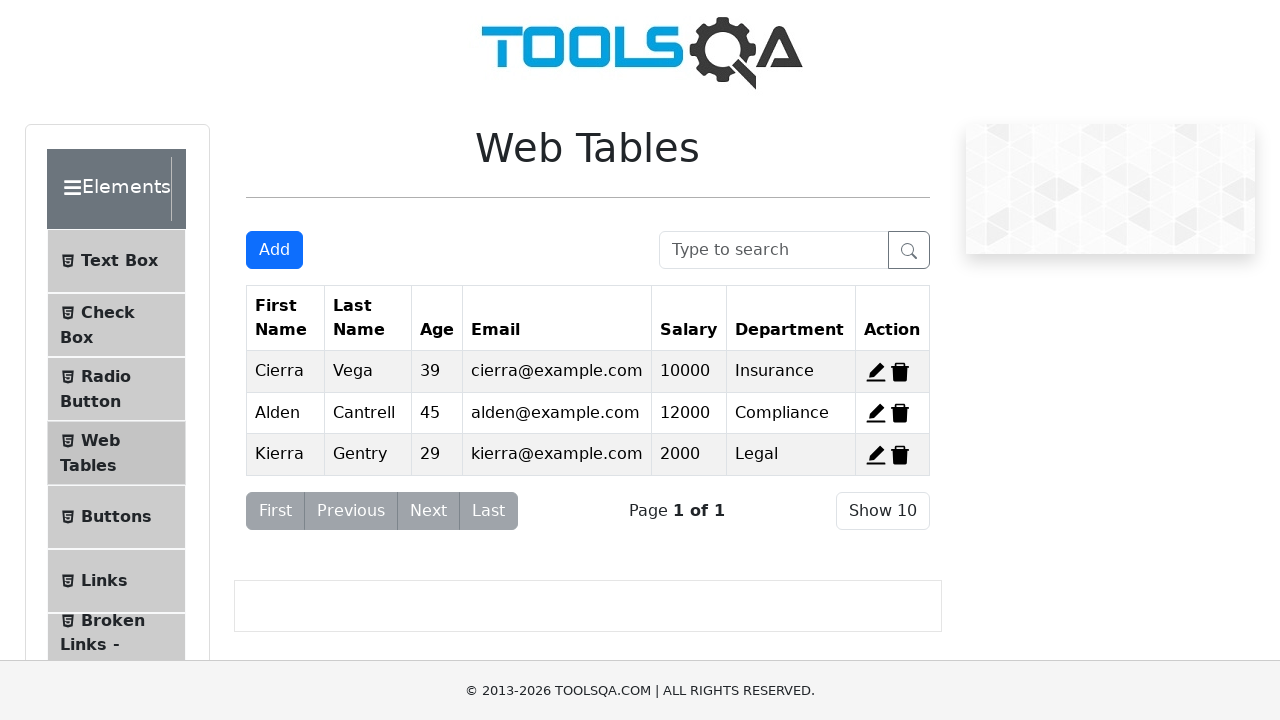

Clicked Add New Record button to open registration form at (274, 250) on #addNewRecordButton
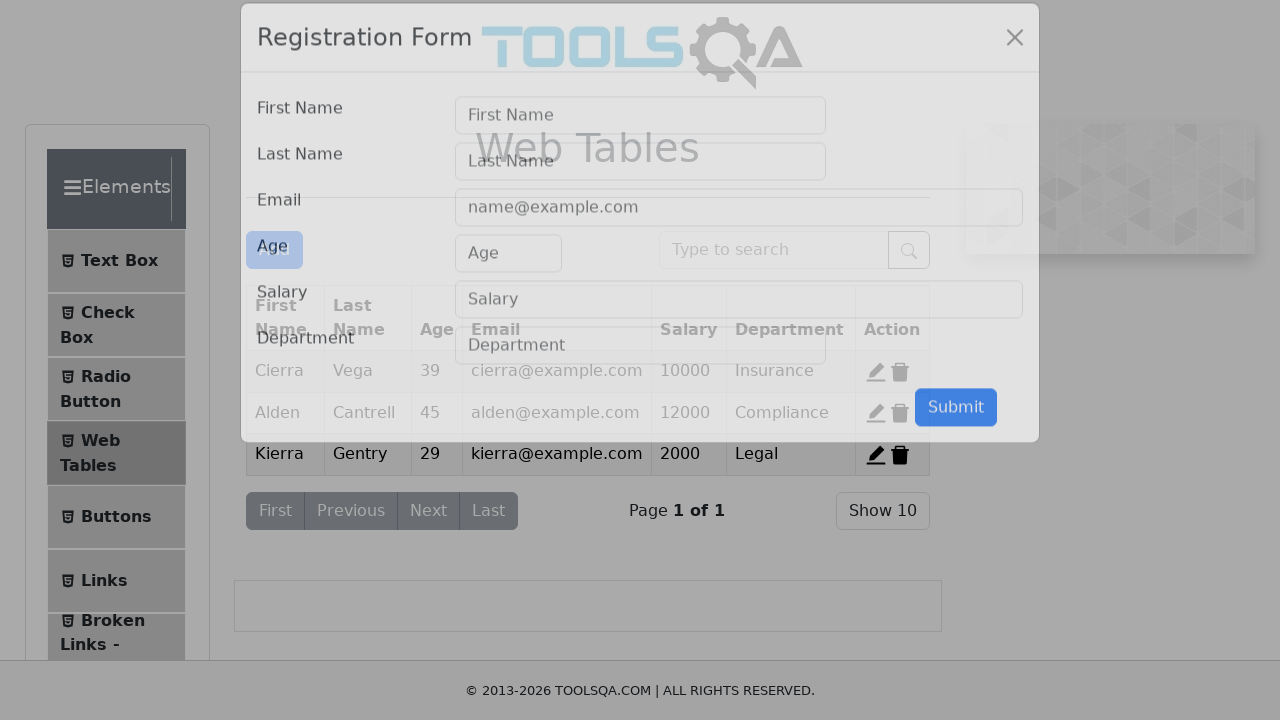

Filled first name field with 'Test' on #firstName
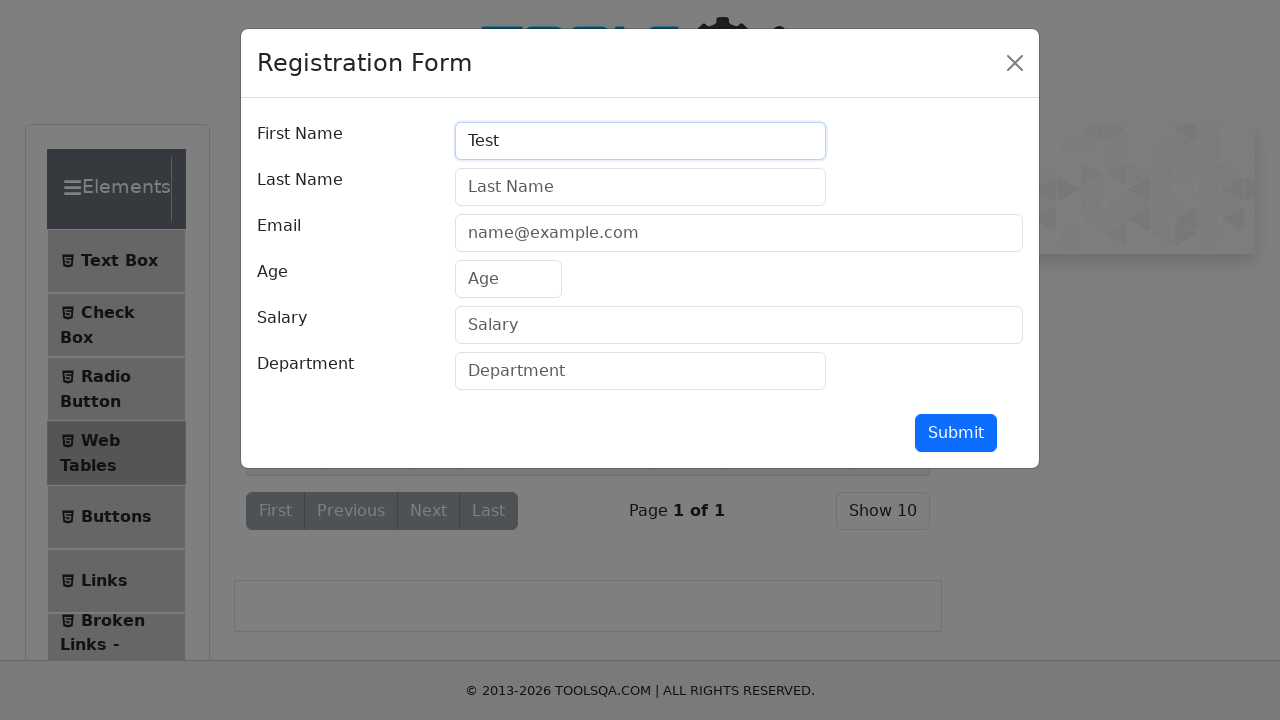

Filled last name field with 'Last' on #lastName
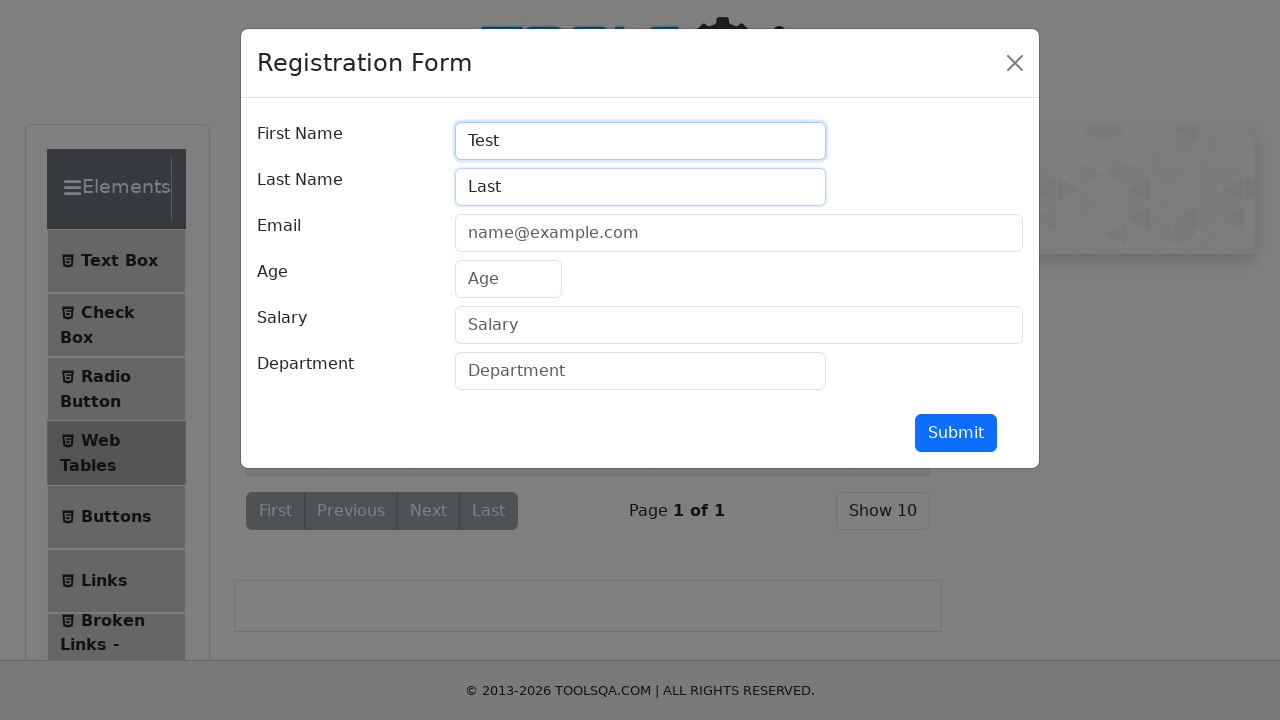

Filled email field with 'test@email.com' on #userEmail
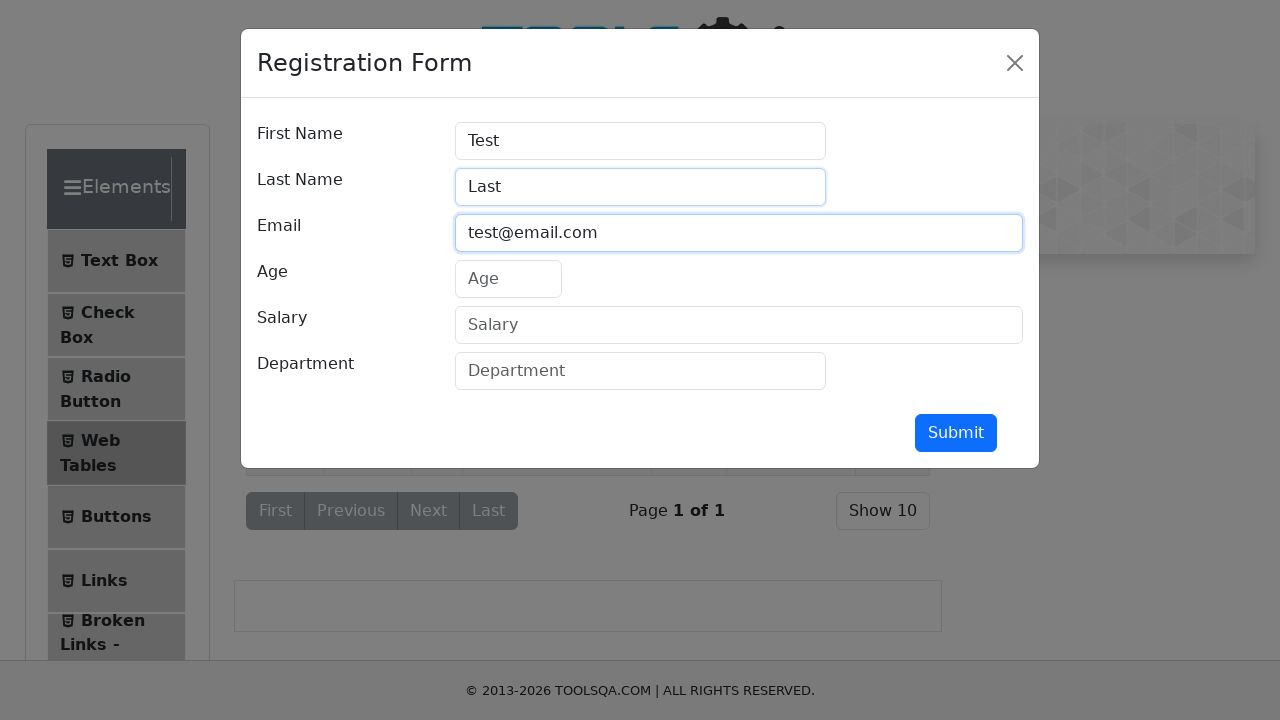

Filled age field with '55' on #age
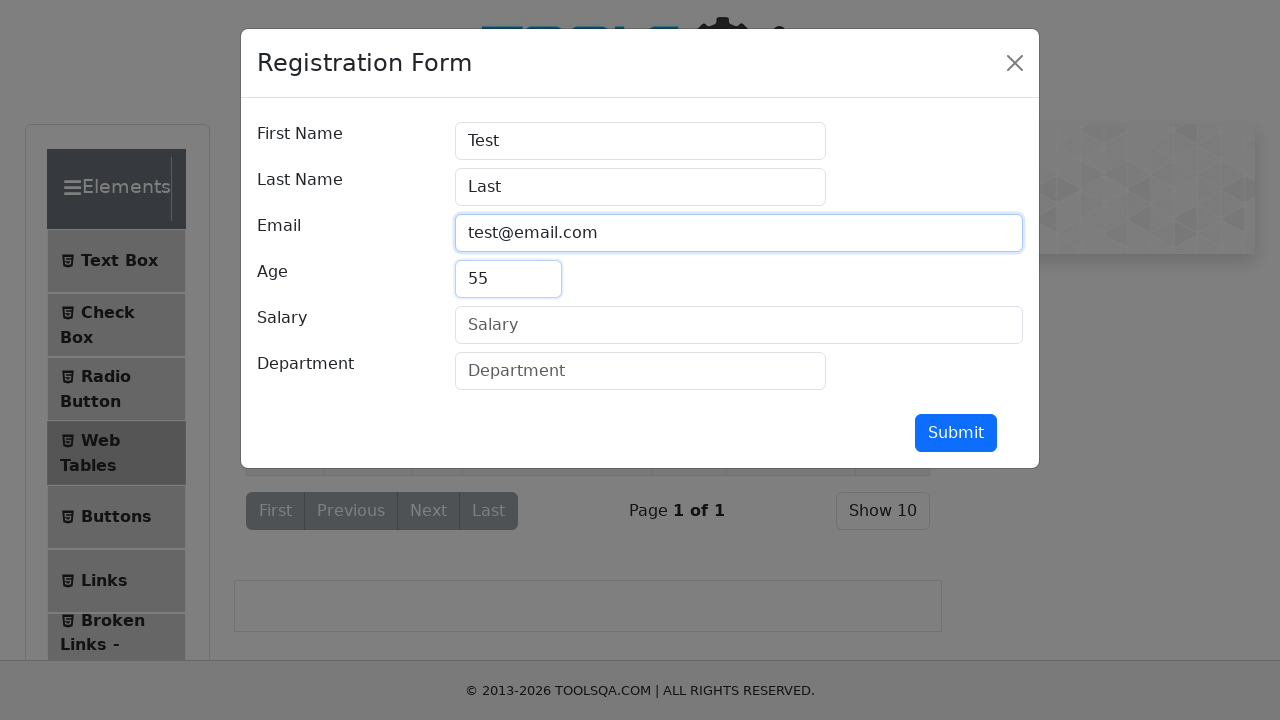

Filled salary field with '1000' on #salary
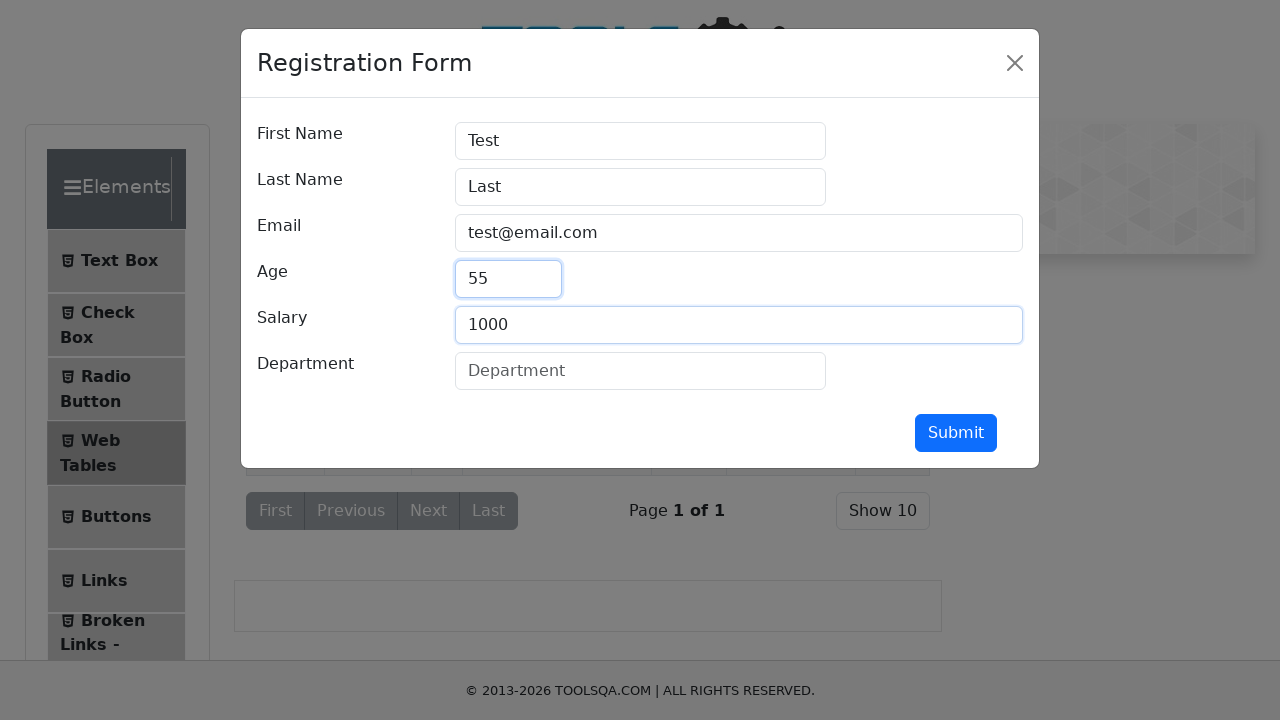

Filled department field with 'Building' on #department
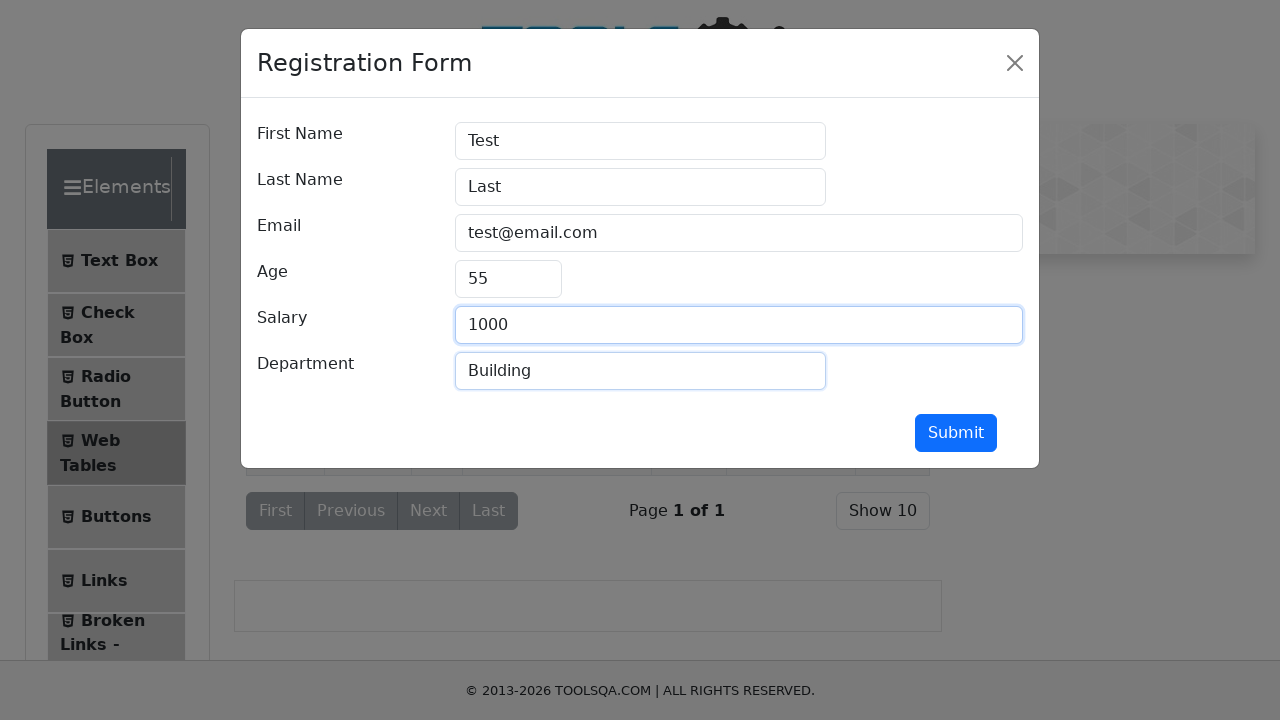

Clicked submit button to add new record at (956, 433) on #submit
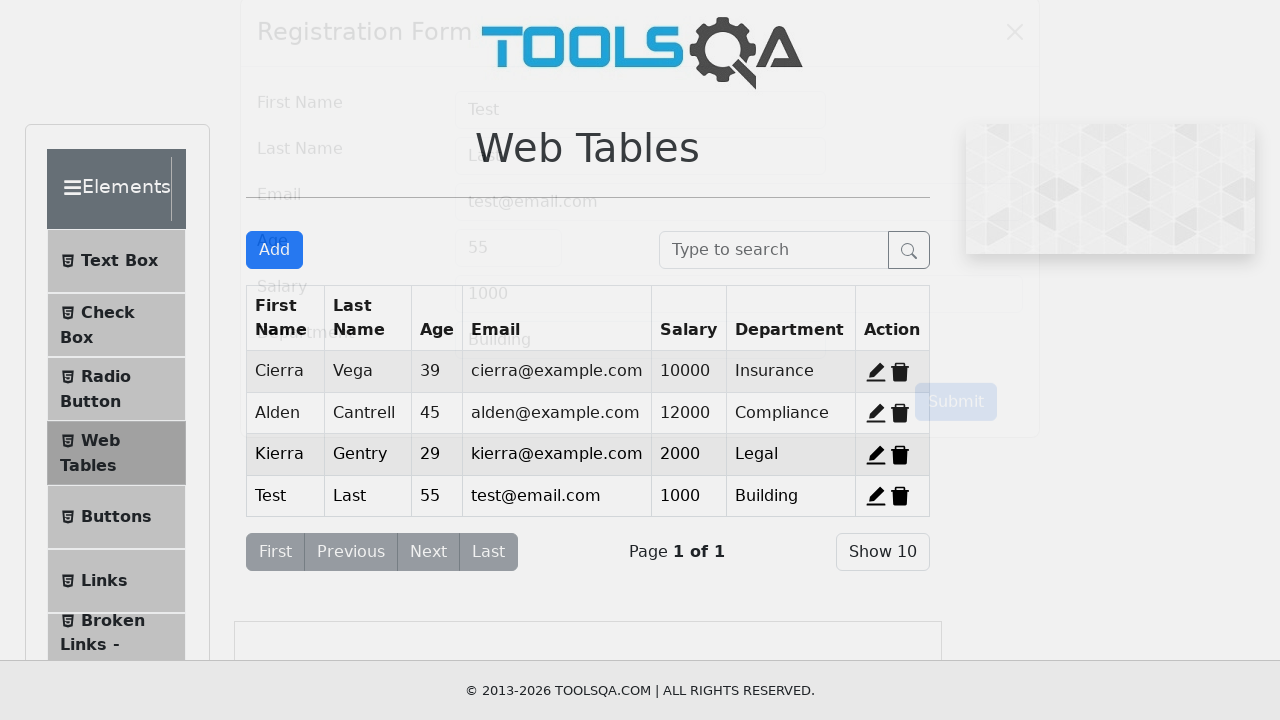

Verified that new record with last name 'Last' was added to the table
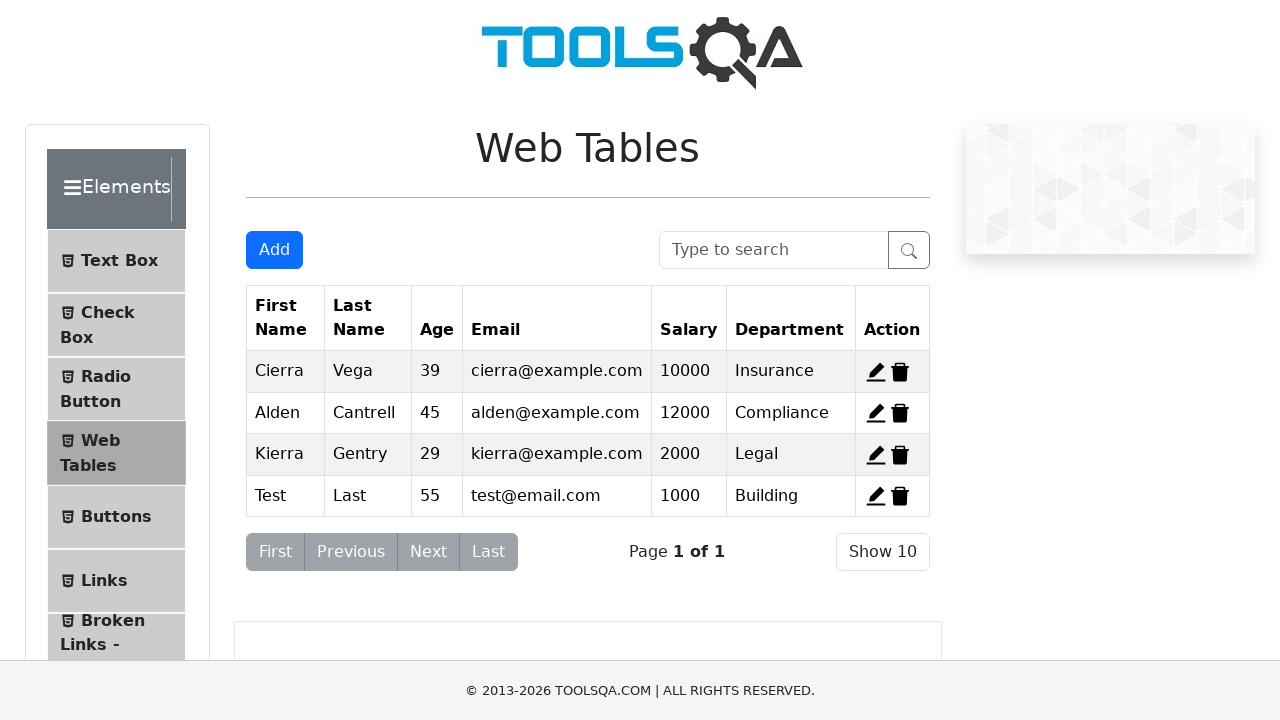

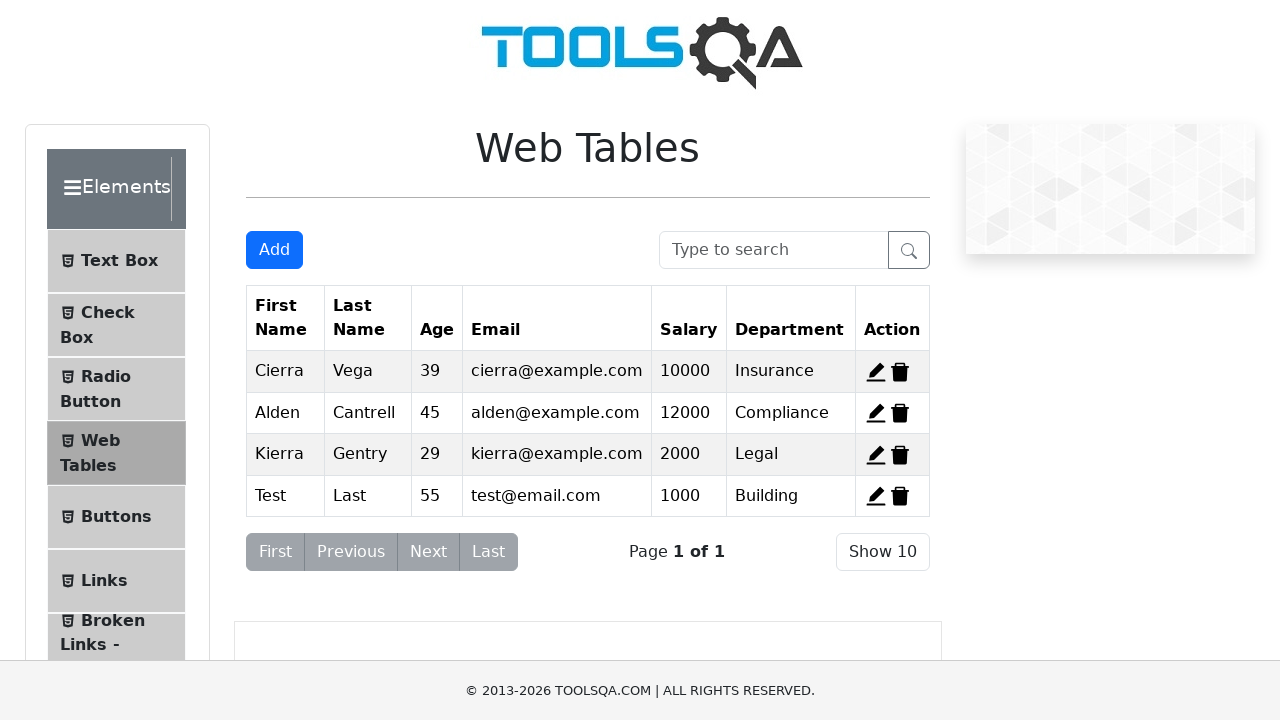